Tests drag-and-drop functionality by dragging "String" and "List" elements to their respective drop targets on a Selenium training page.

Starting URL: https://omrbranch.com/seleniumtraininginchennaiomr

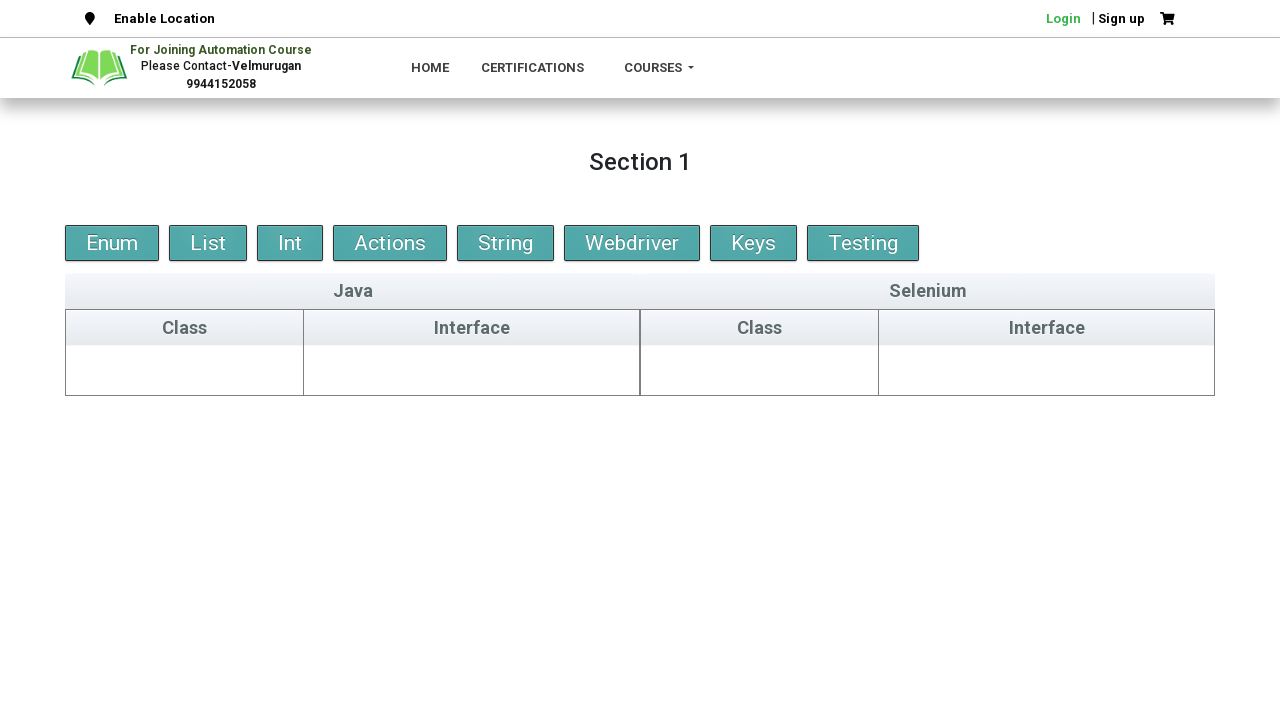

Located the 'String' draggable element
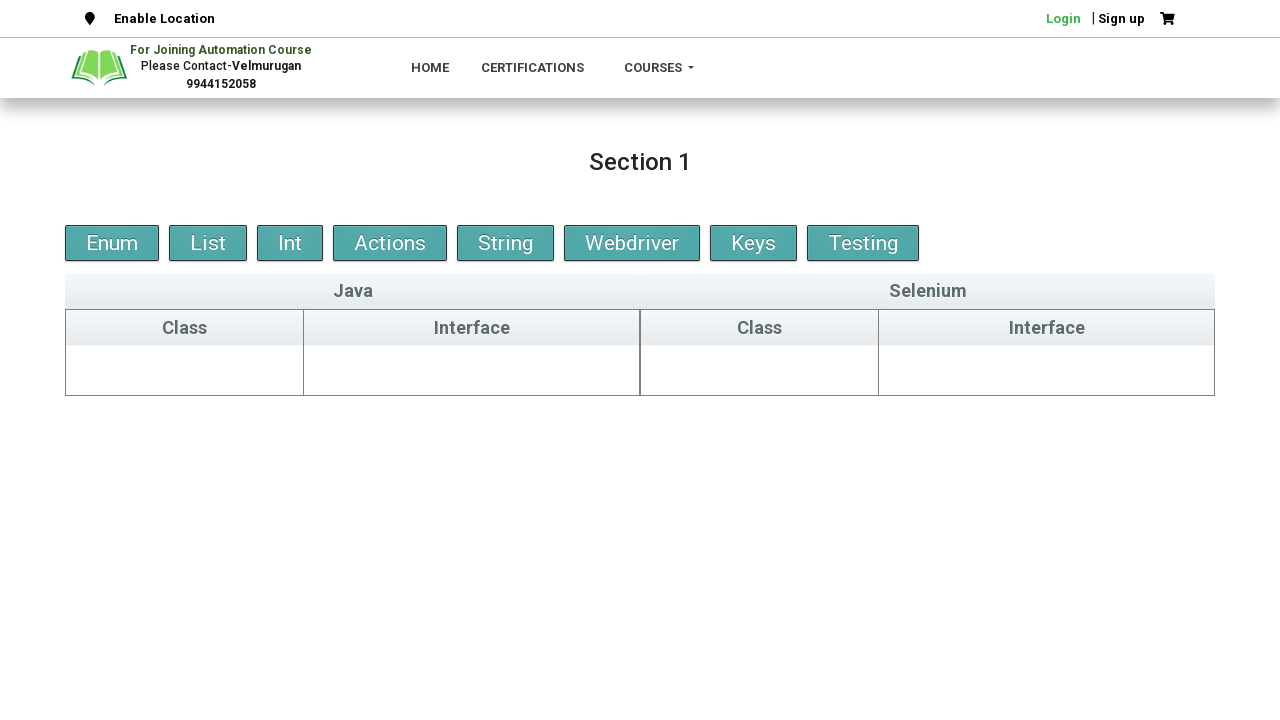

Located the first drop target placeholder
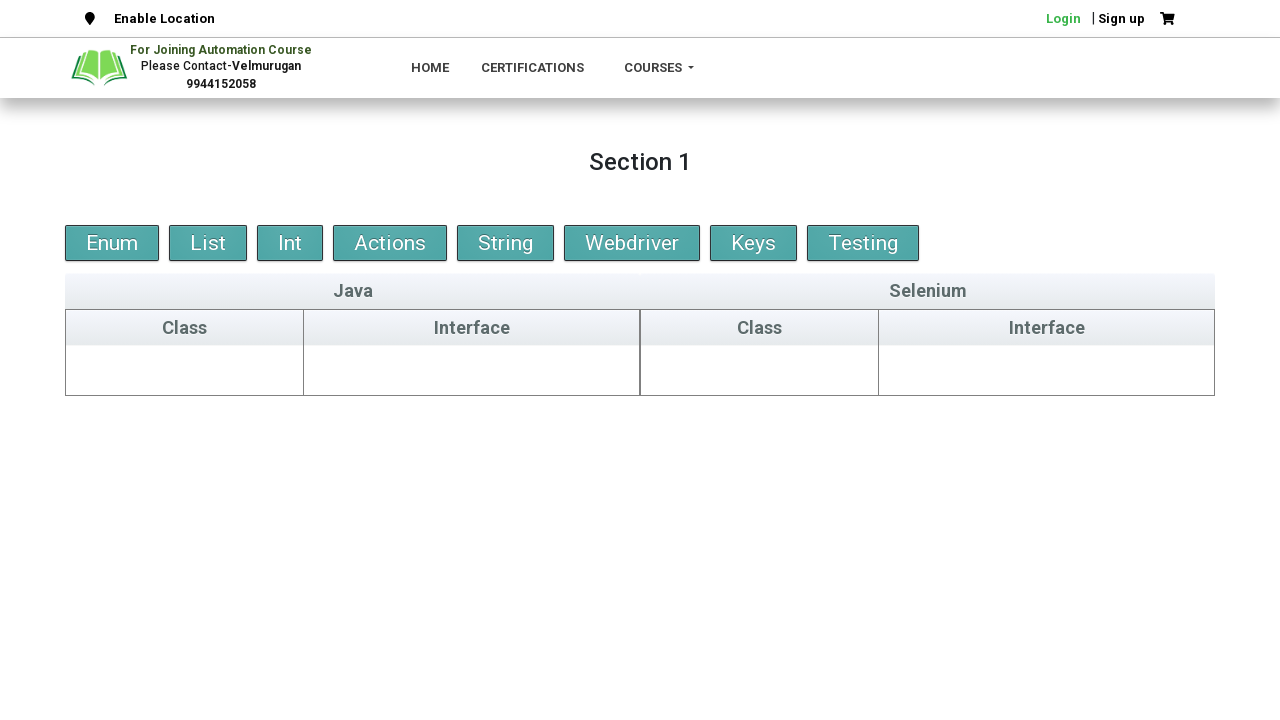

Dragged 'String' element to the first placeholder at (185, 366)
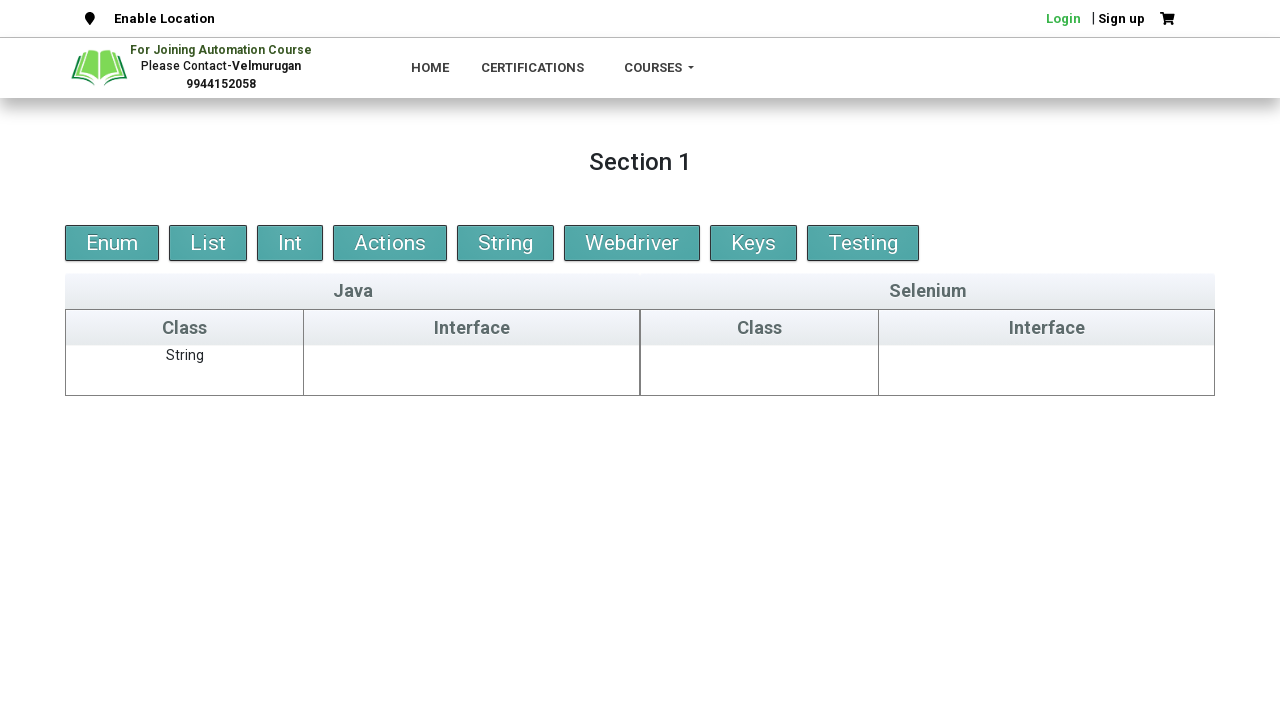

Waited 1 second for first drag-and-drop to complete
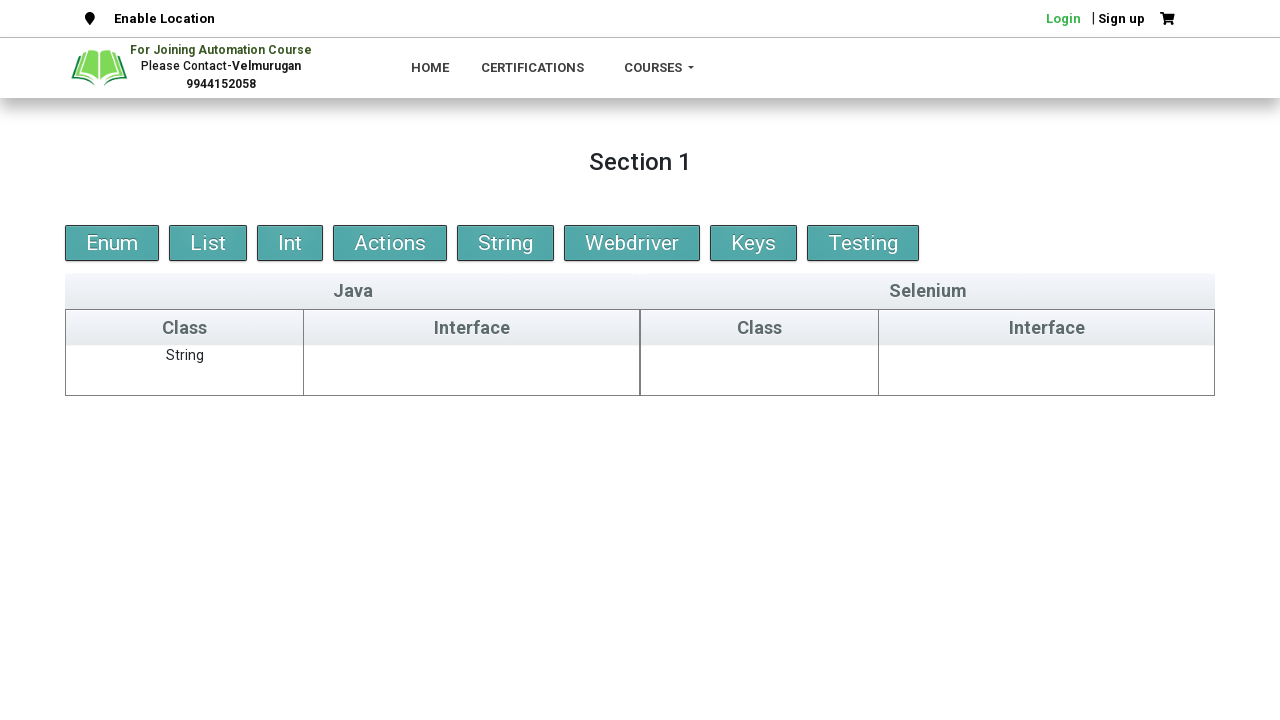

Located the 'List' draggable element
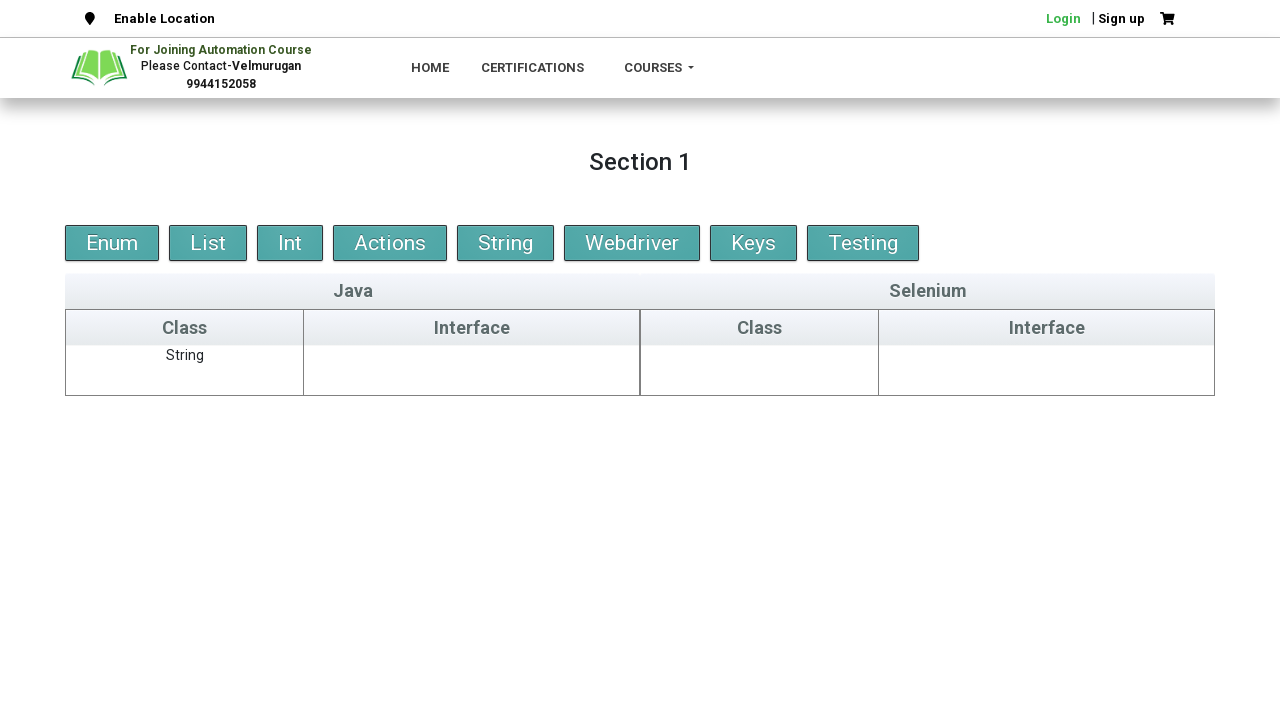

Located the second drop target
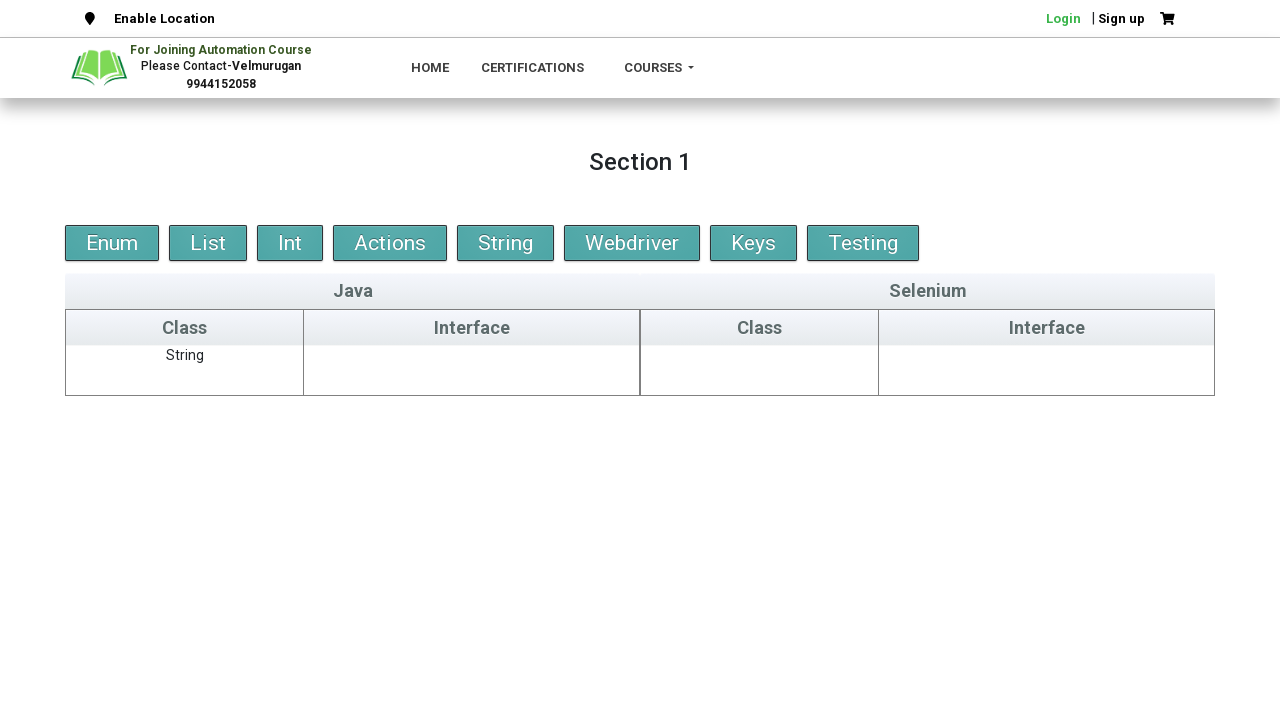

Dragged 'List' element to the second target at (472, 370)
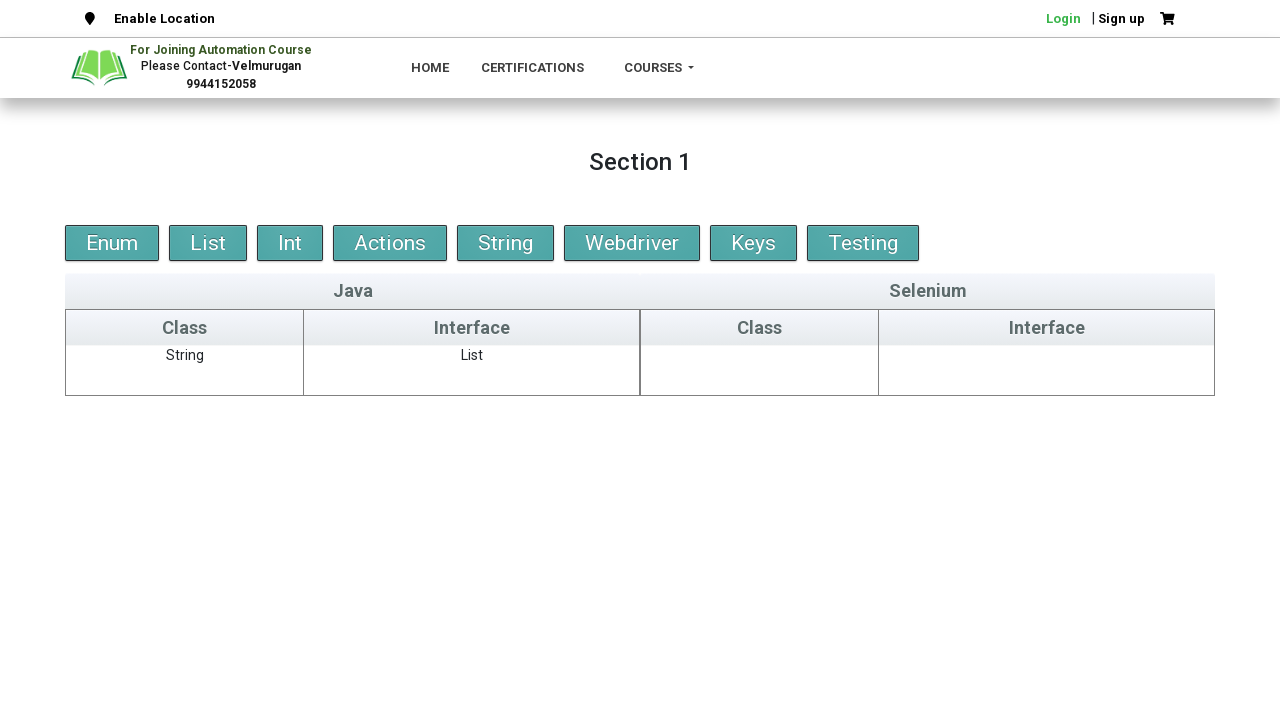

Waited 1 second for second drag-and-drop to complete
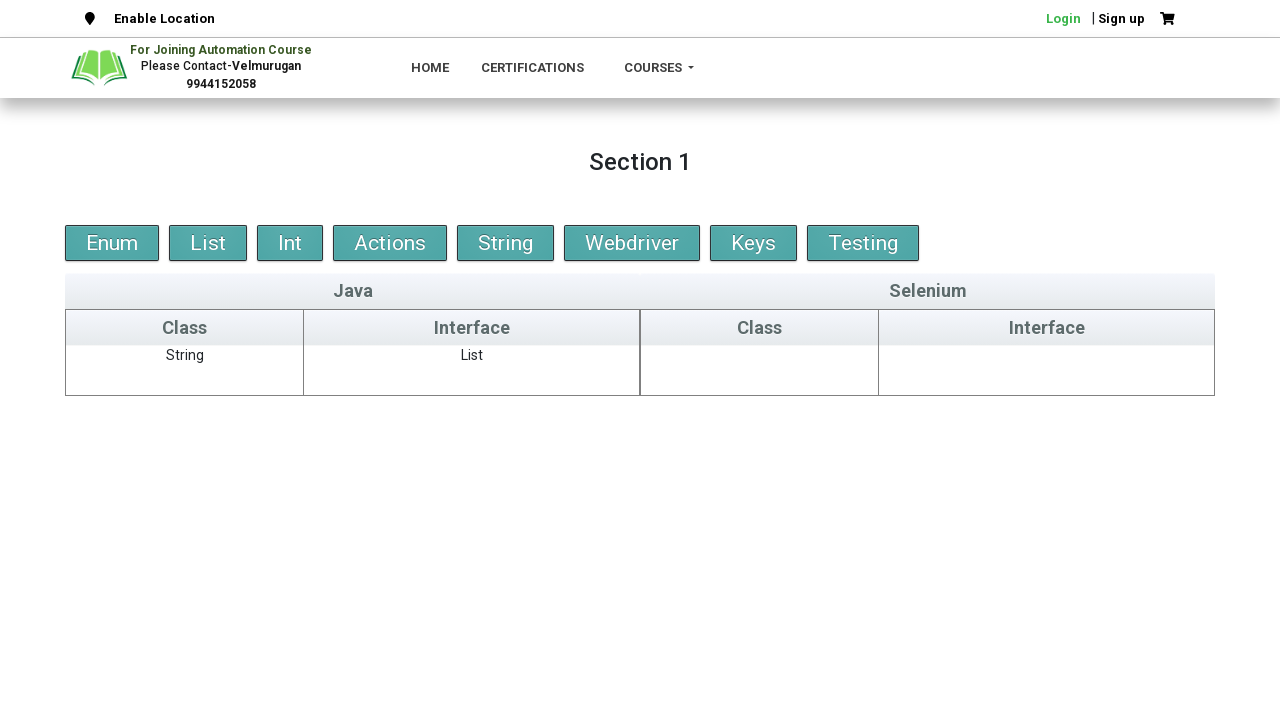

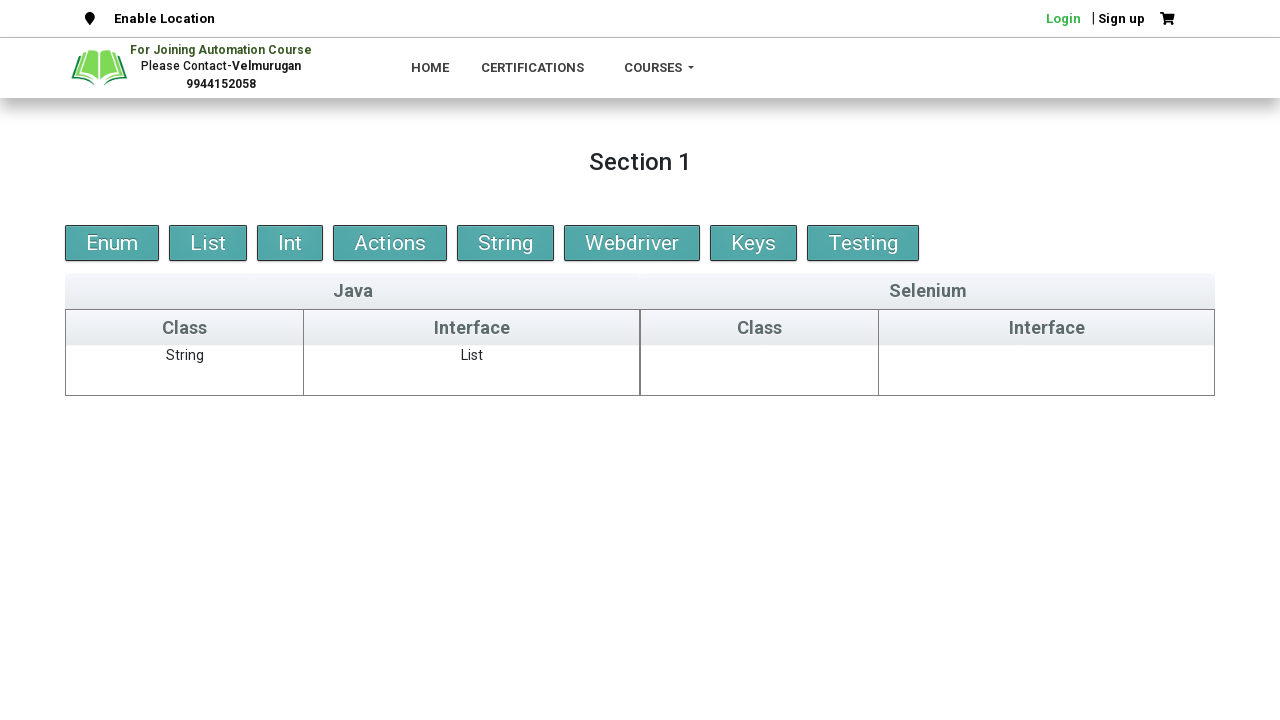